Tests submitting an empty feedback form, clicking Yes to confirm, and verifying the generic thank you message without a name is displayed.

Starting URL: https://kristinek.github.io/site/tasks/provide_feedback

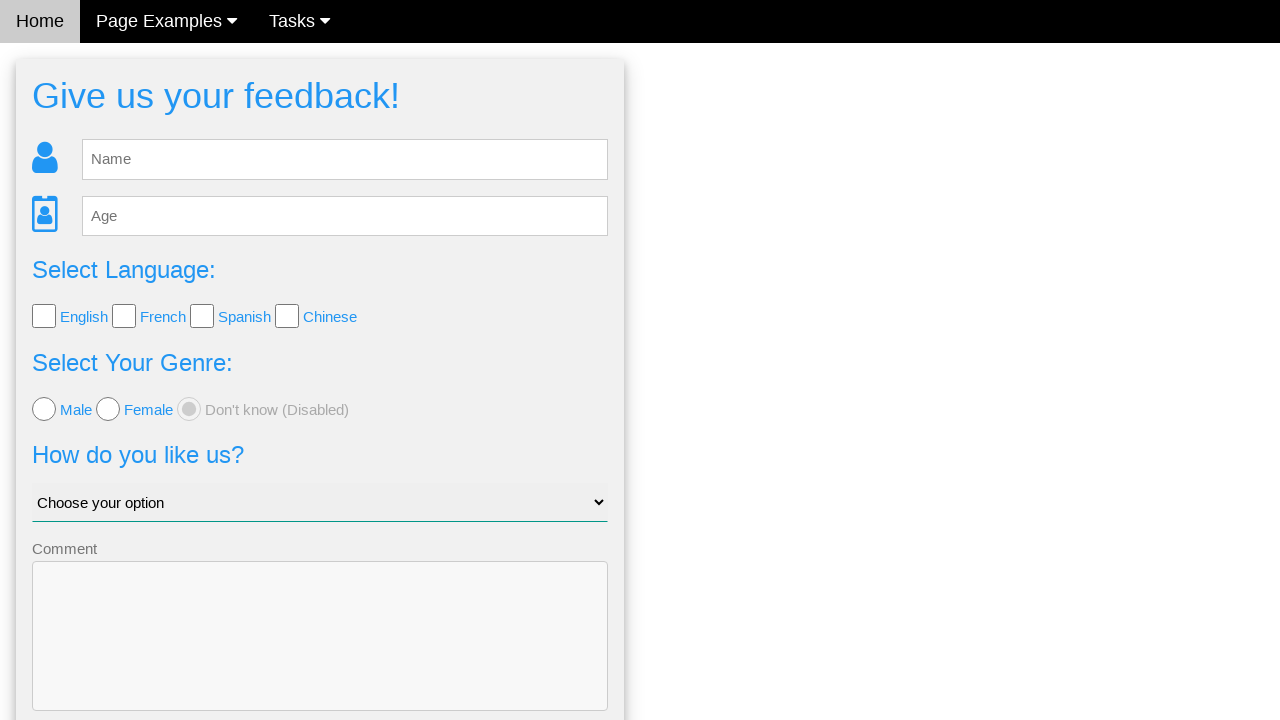

Feedback form loaded with name field visible
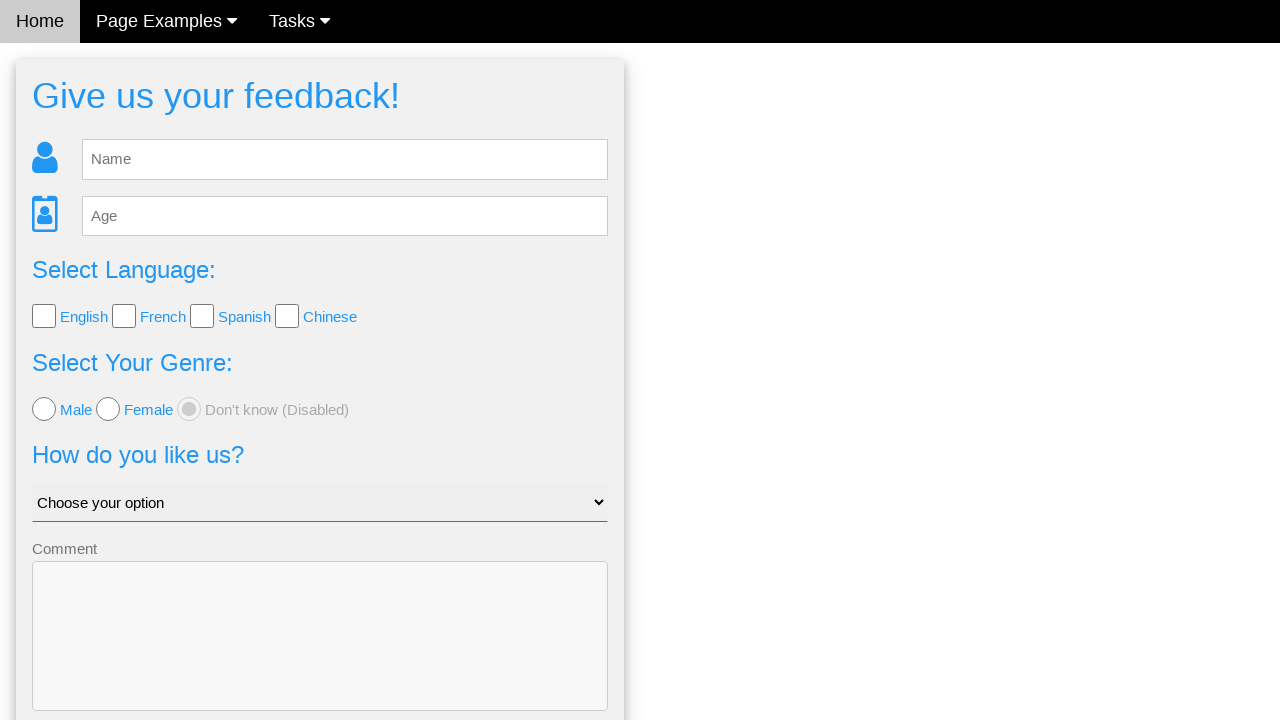

Clicked Submit button without filling in any form fields at (320, 656) on button[type='submit']
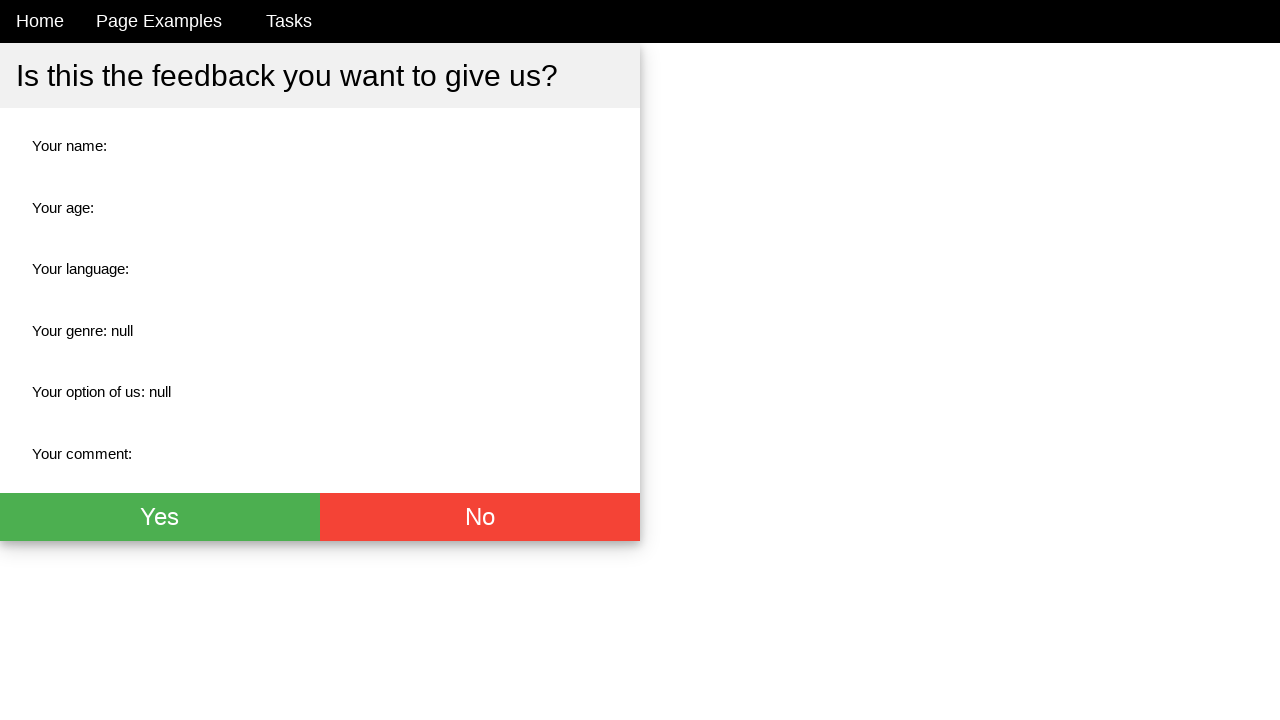

Confirmation dialog appeared with Yes button
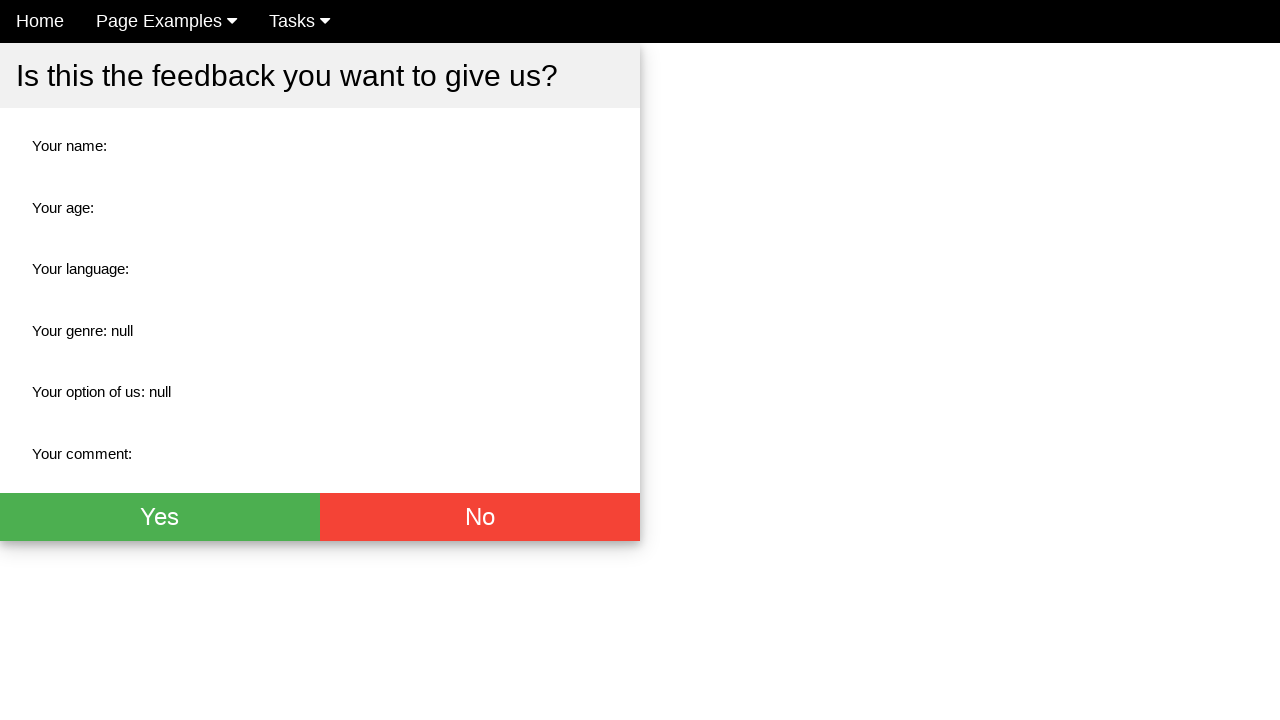

Clicked Yes button to confirm empty feedback submission at (160, 517) on .w3-green
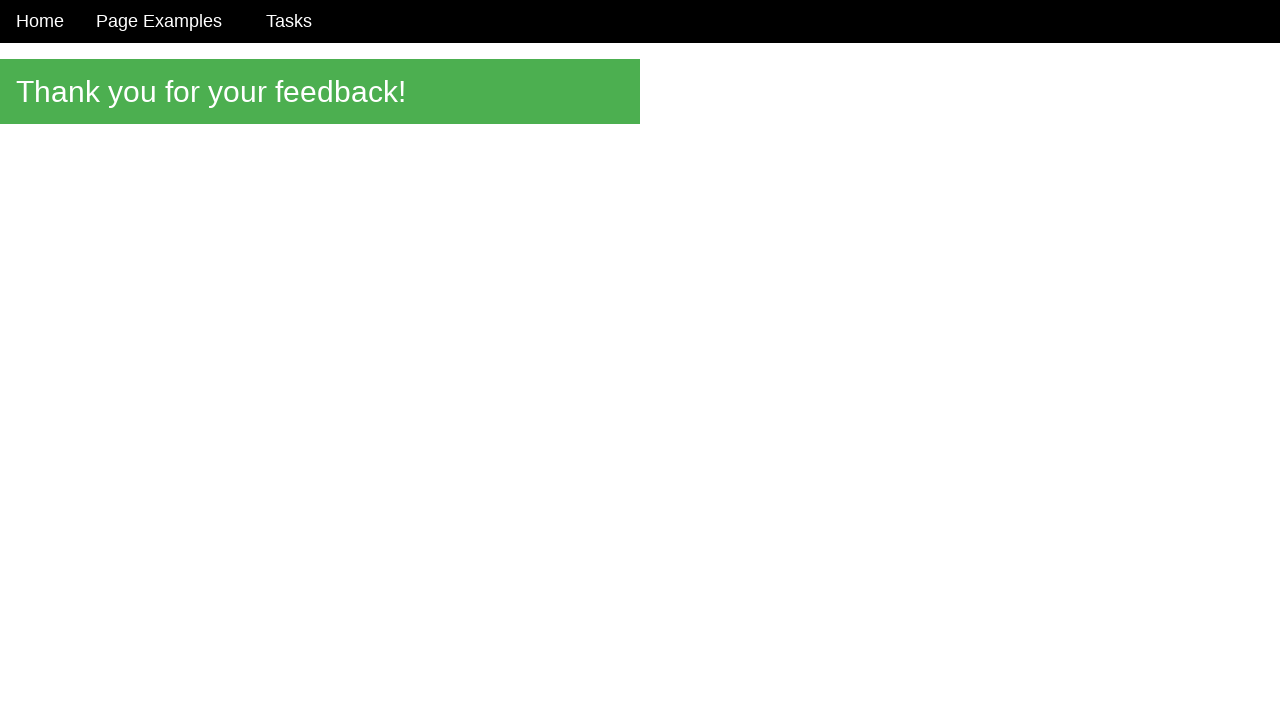

Thank you message element loaded
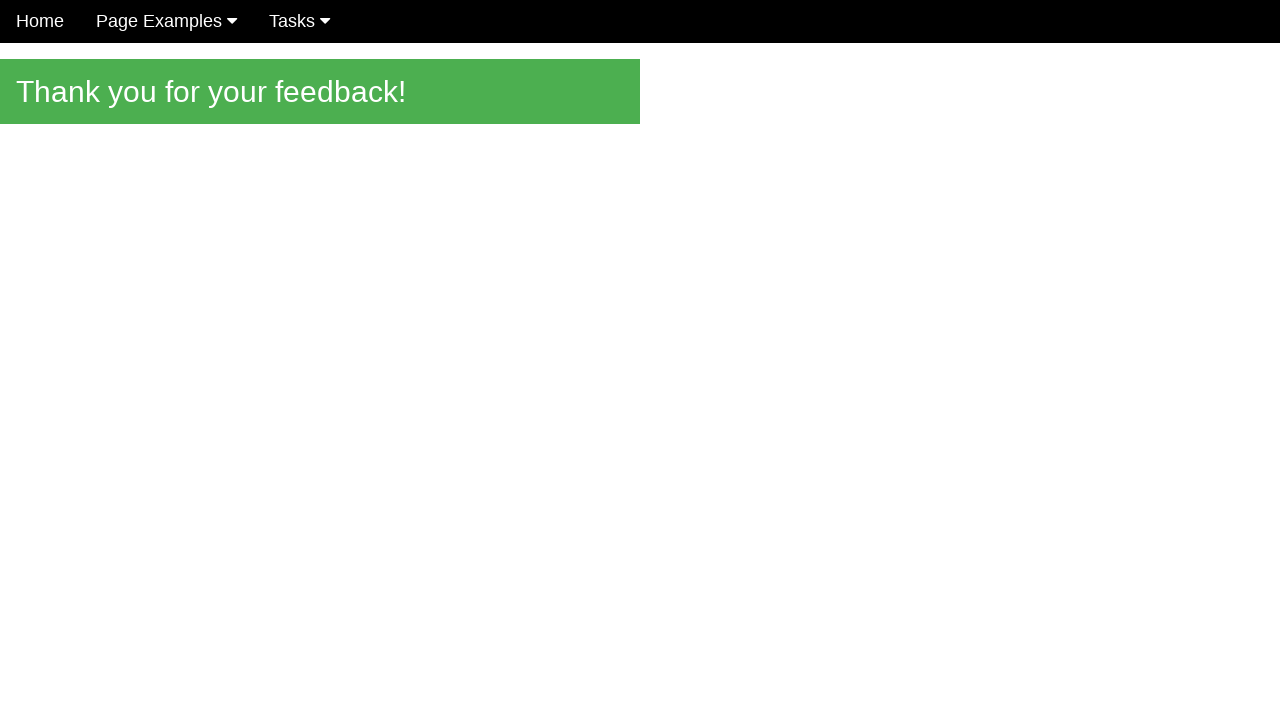

Verified generic thank you message displayed without user name
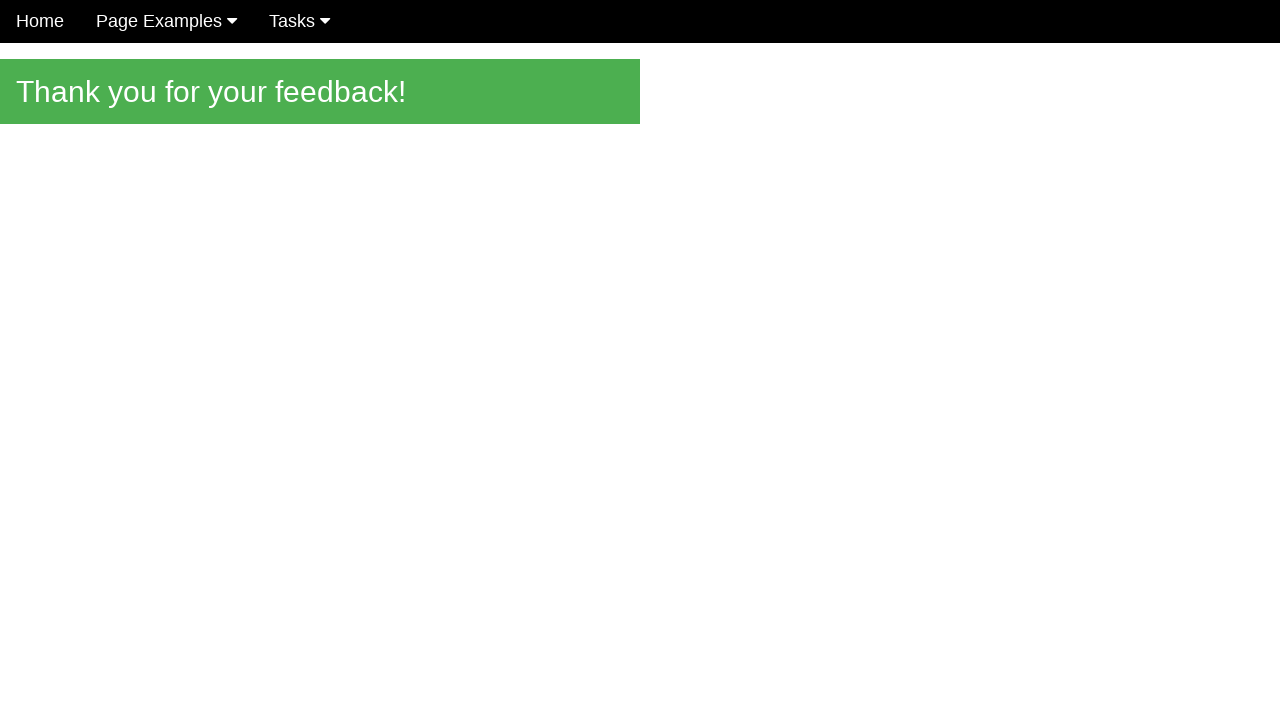

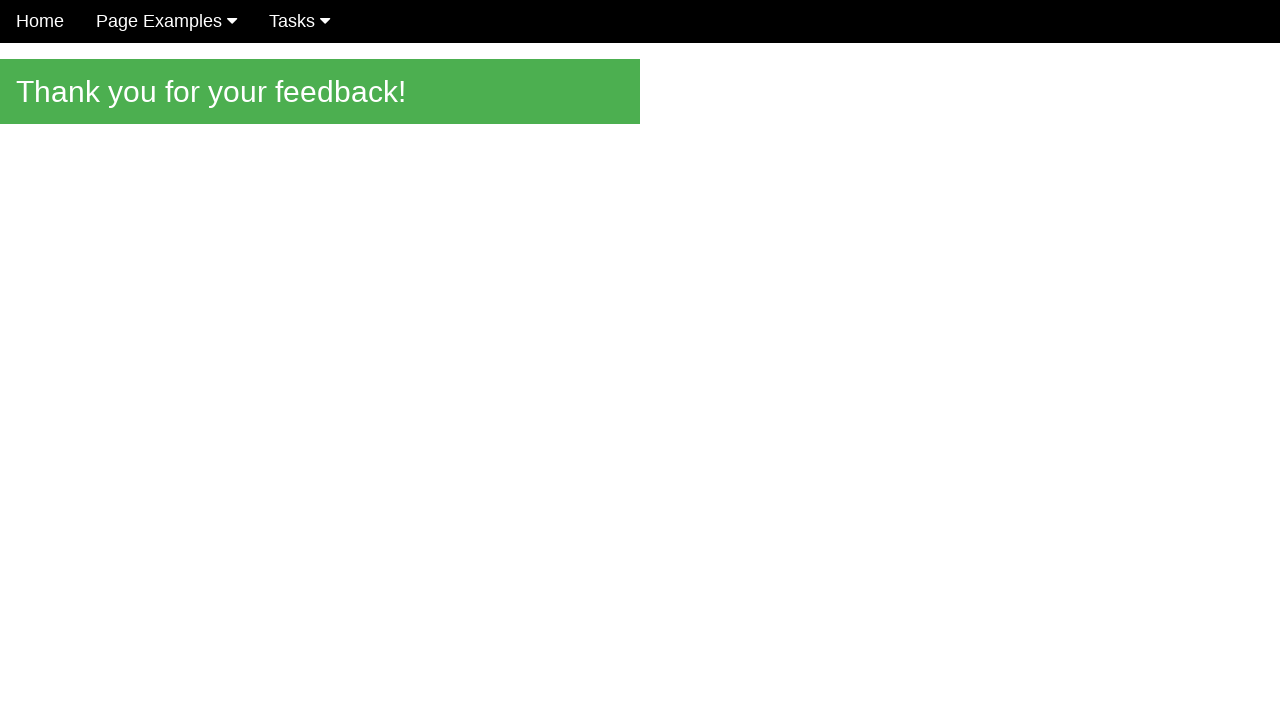